Fills out a form with name, email, address, and password fields, then submits the form

Starting URL: https://www.tutorialspoint.com/selenium/practice/text-box.php

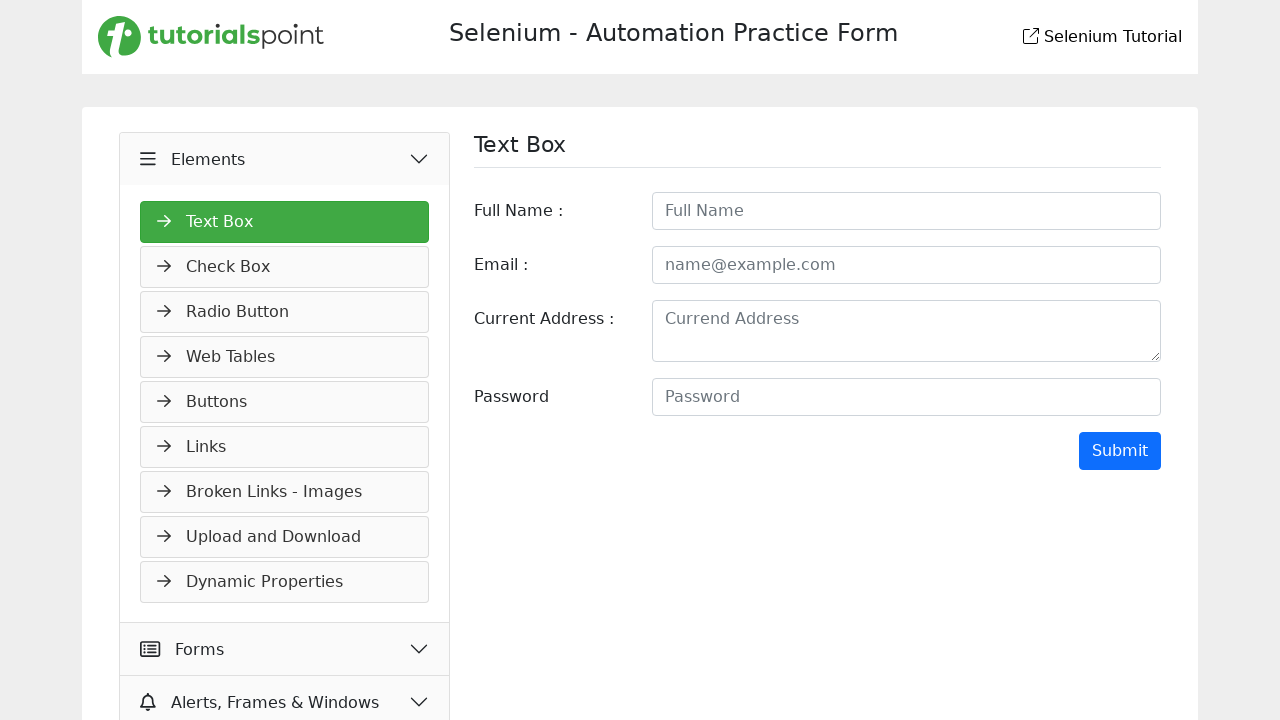

Filled full name field with 'Jora Kardan' on //input[@id='fullname']
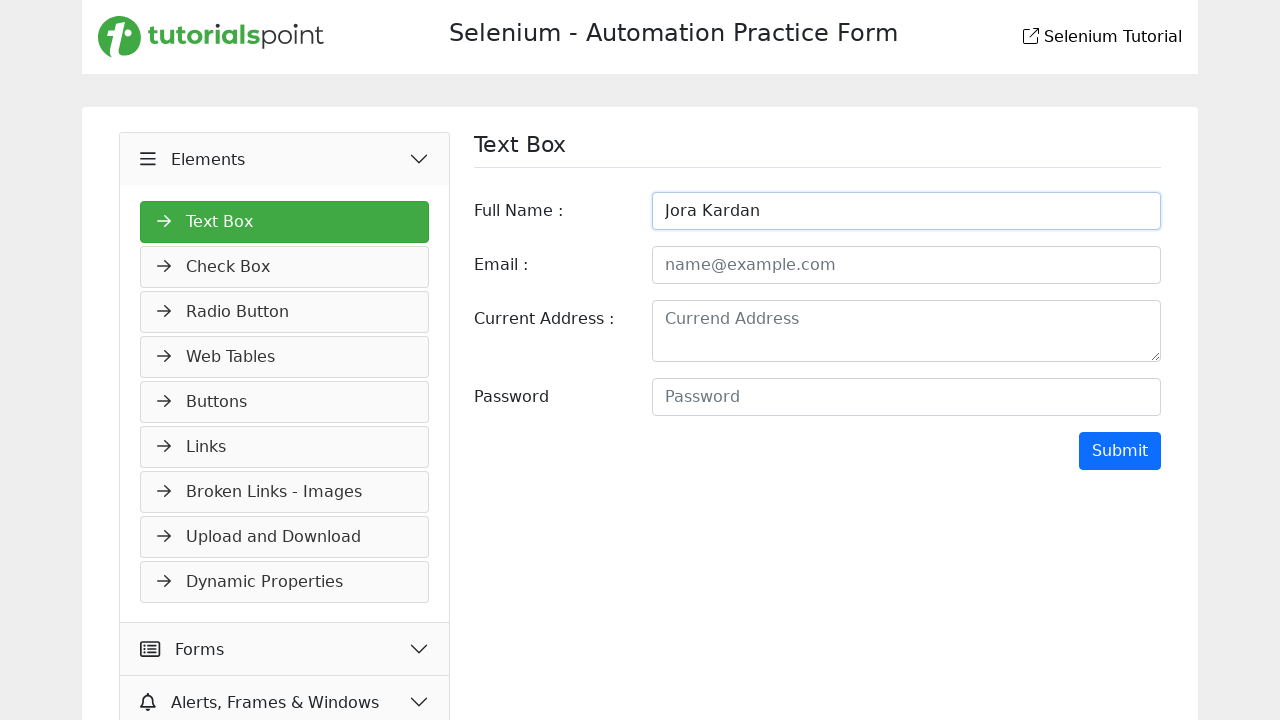

Filled email field with 'jora.kardan@mail.com' on //input[@id='email']
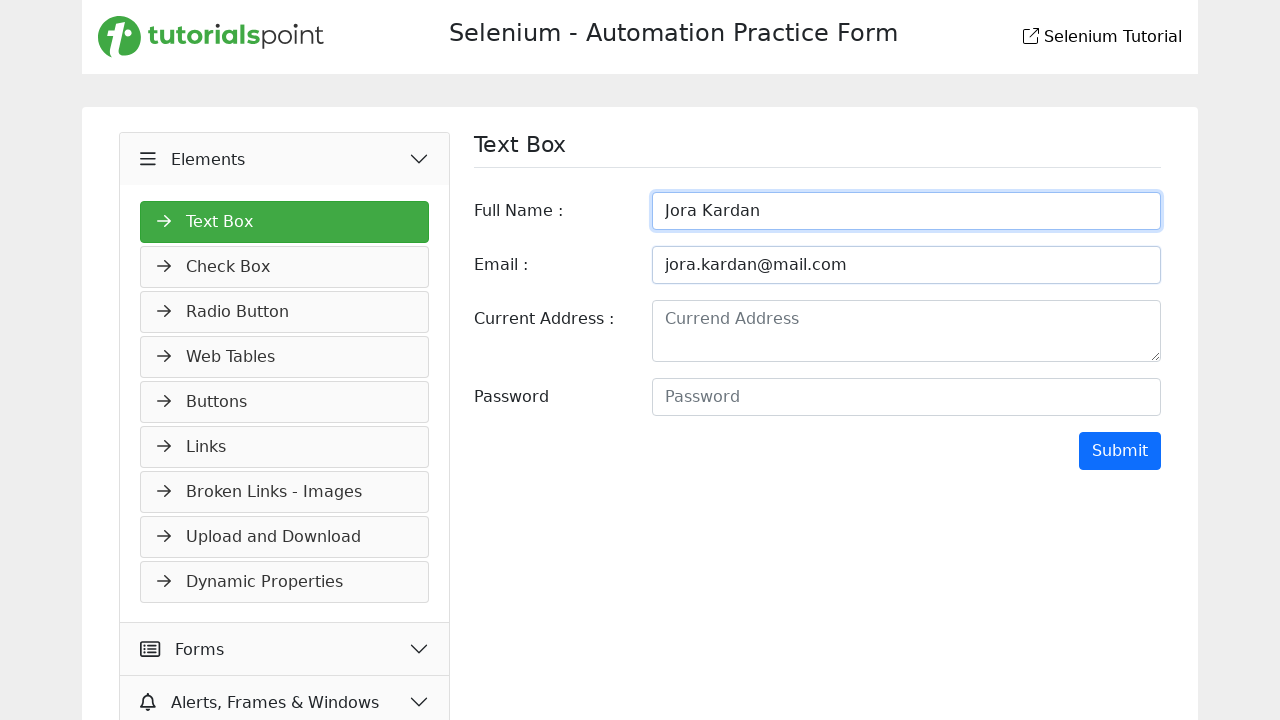

Filled address field with 'Chişinau, Uzinelor 10' on //textarea[@id='address']
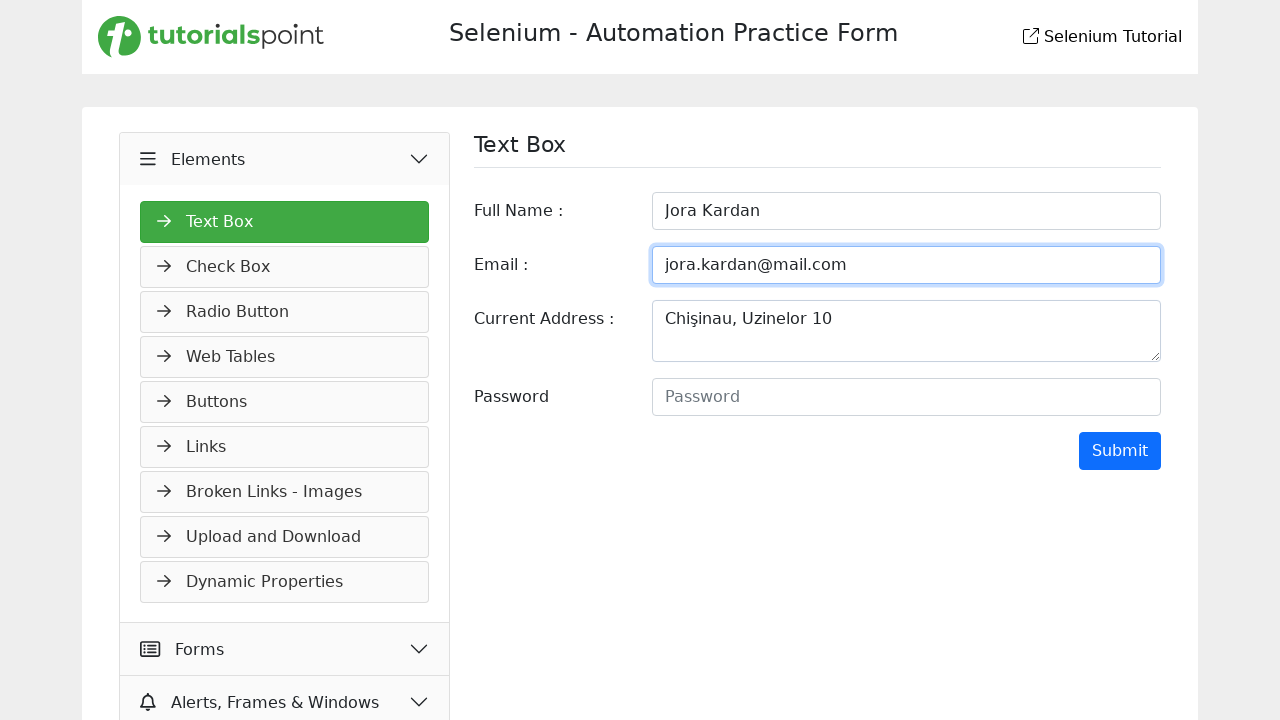

Filled password field with secure password on //input[@id='password']
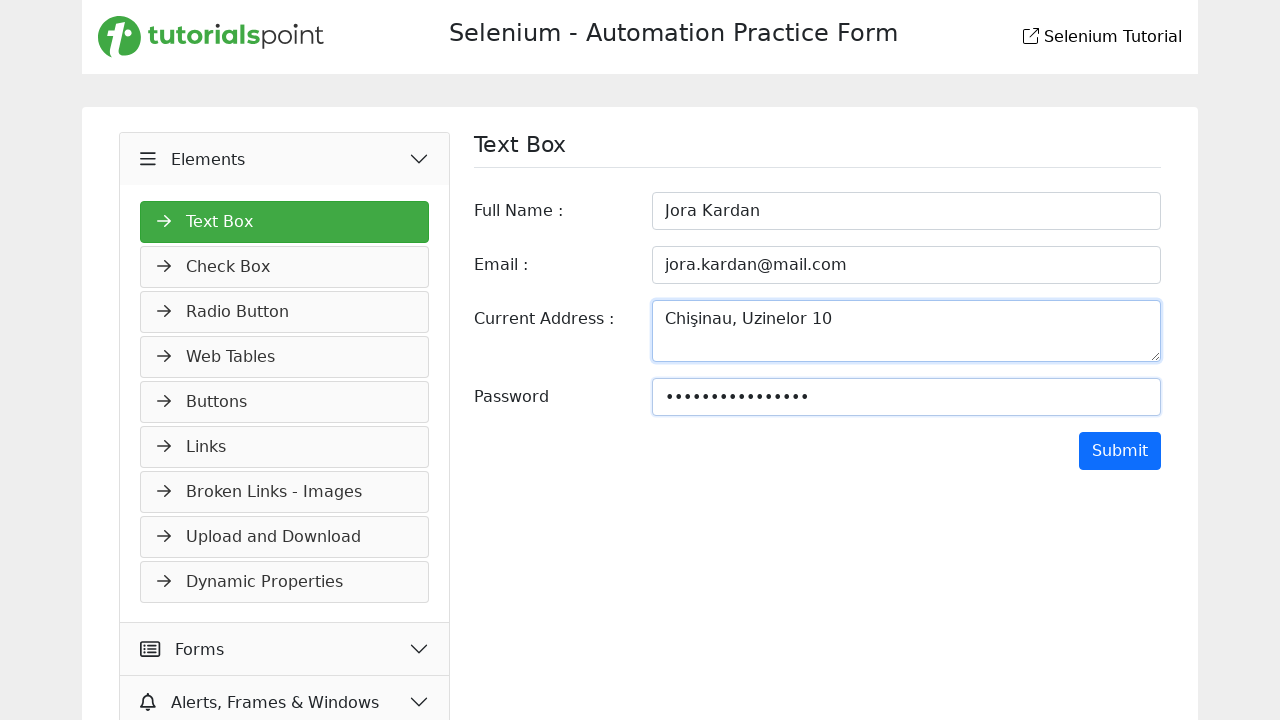

Clicked submit button to submit the form at (1120, 451) on xpath=//input[@type='submit']
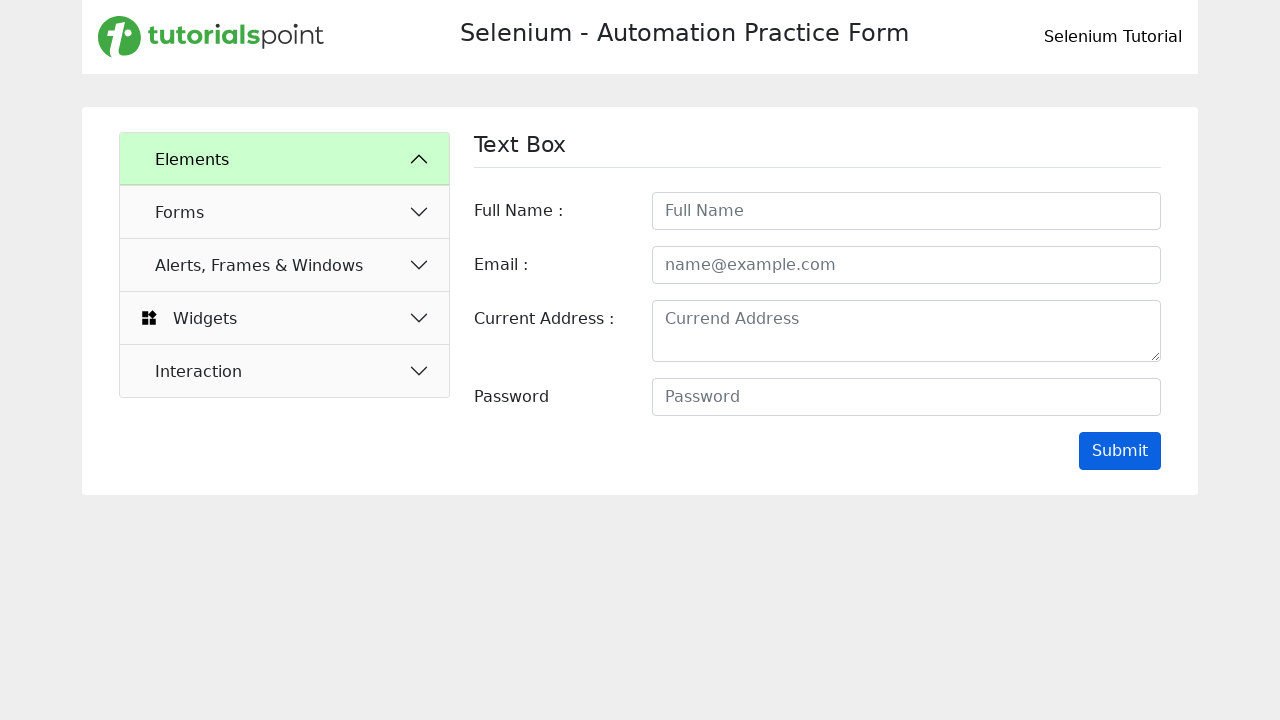

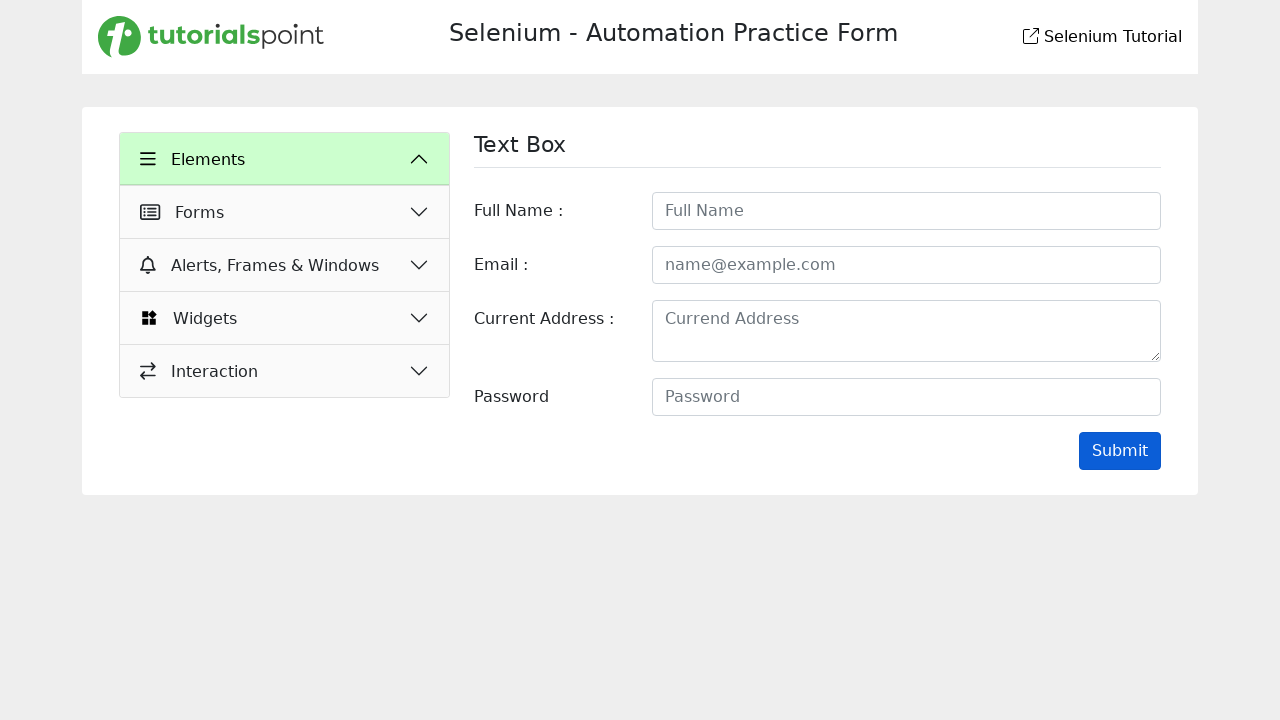